Tests double-click functionality on a jQuery API documentation page by switching to an iframe and double-clicking an element

Starting URL: http://api.jquery.com/dblclick/

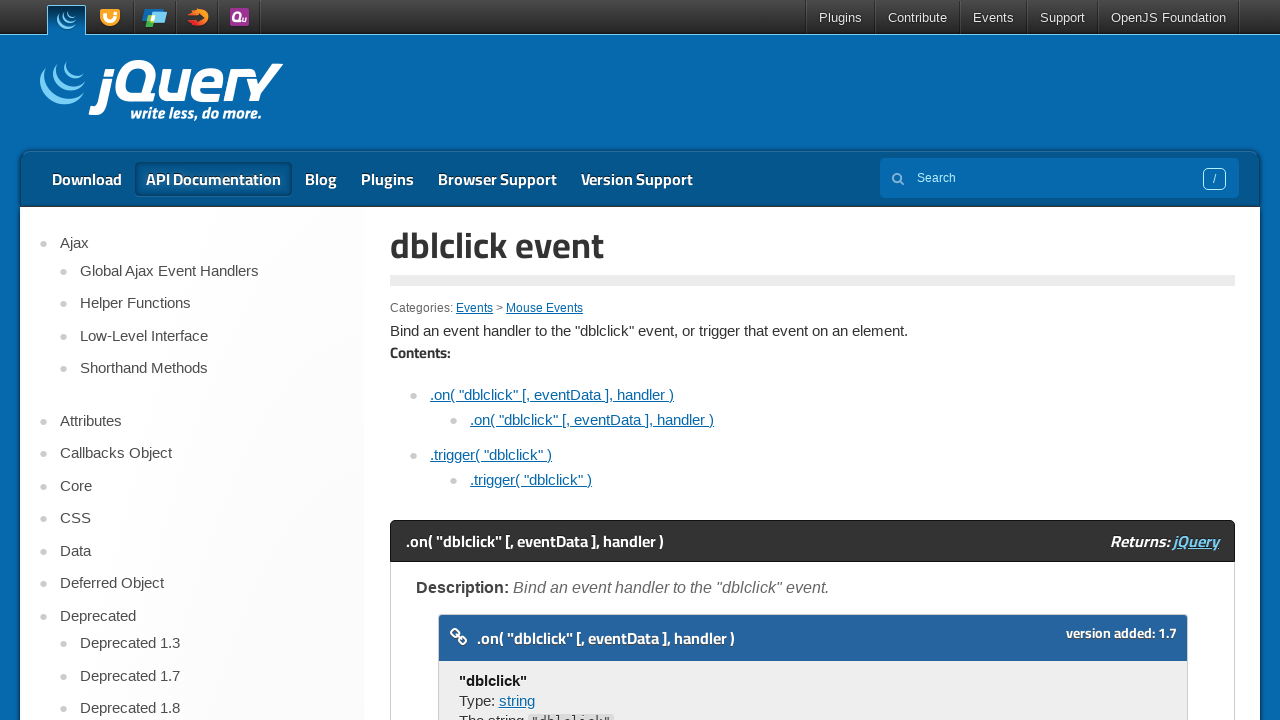

Located the first iframe on the jQuery dblclick API documentation page
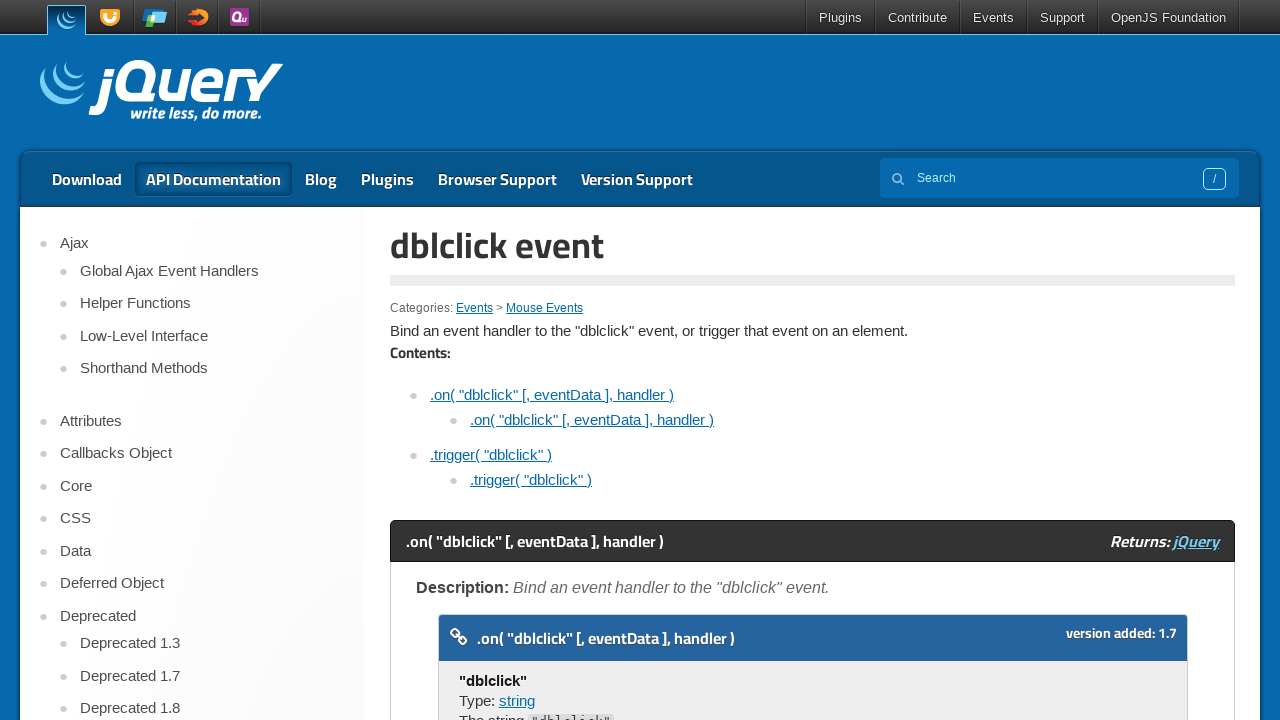

Located the first div element inside the iframe
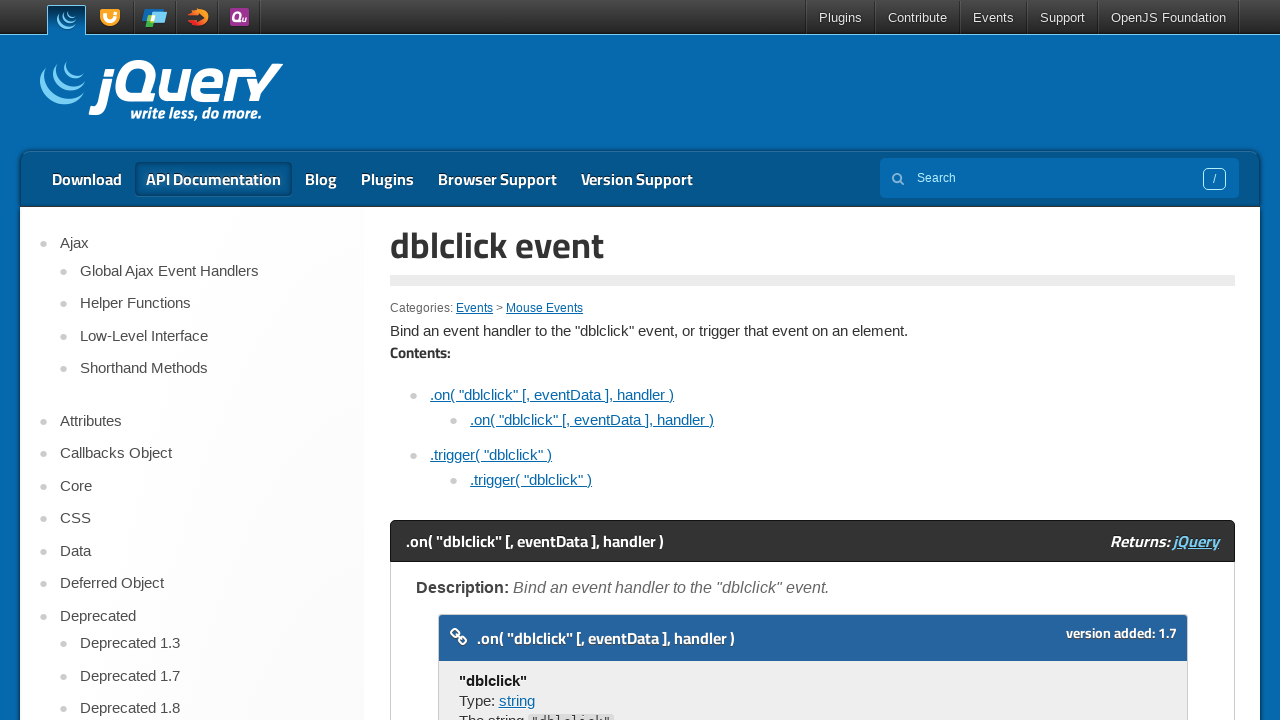

Scrolled element into view if needed
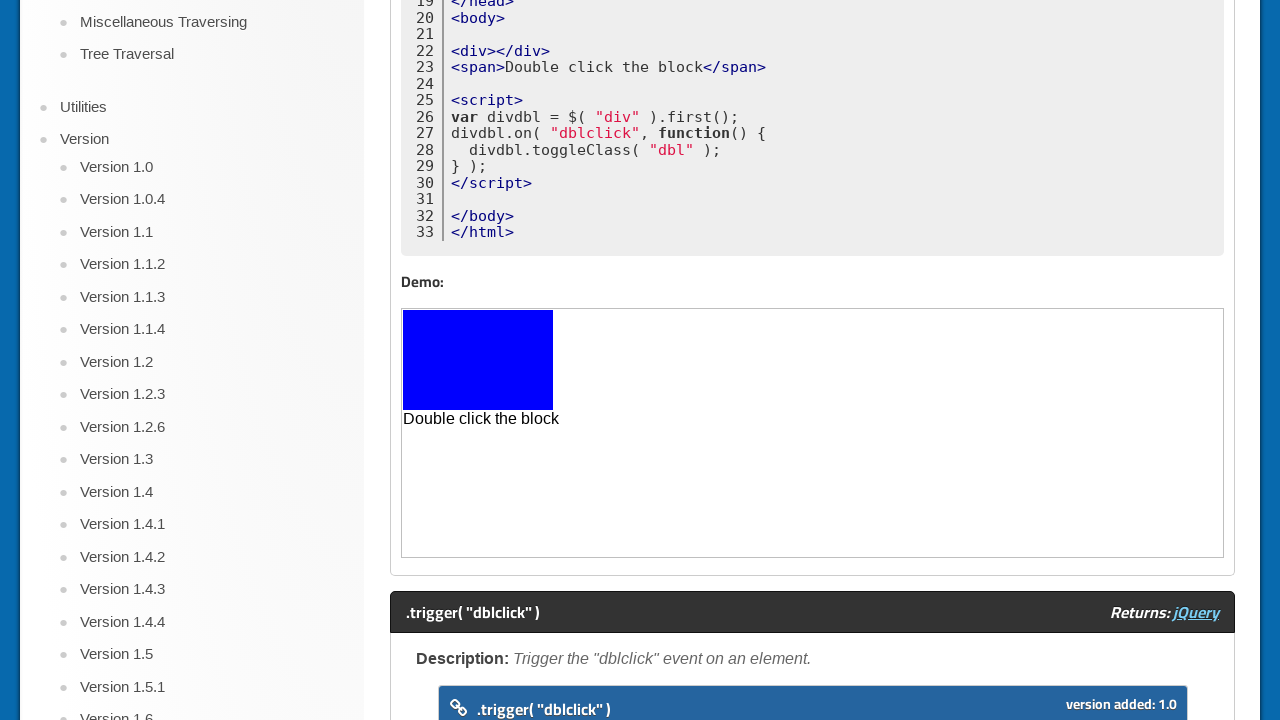

Double-clicked the element to trigger dblclick event at (478, 360) on iframe >> nth=0 >> internal:control=enter-frame >> html > body > div >> nth=0
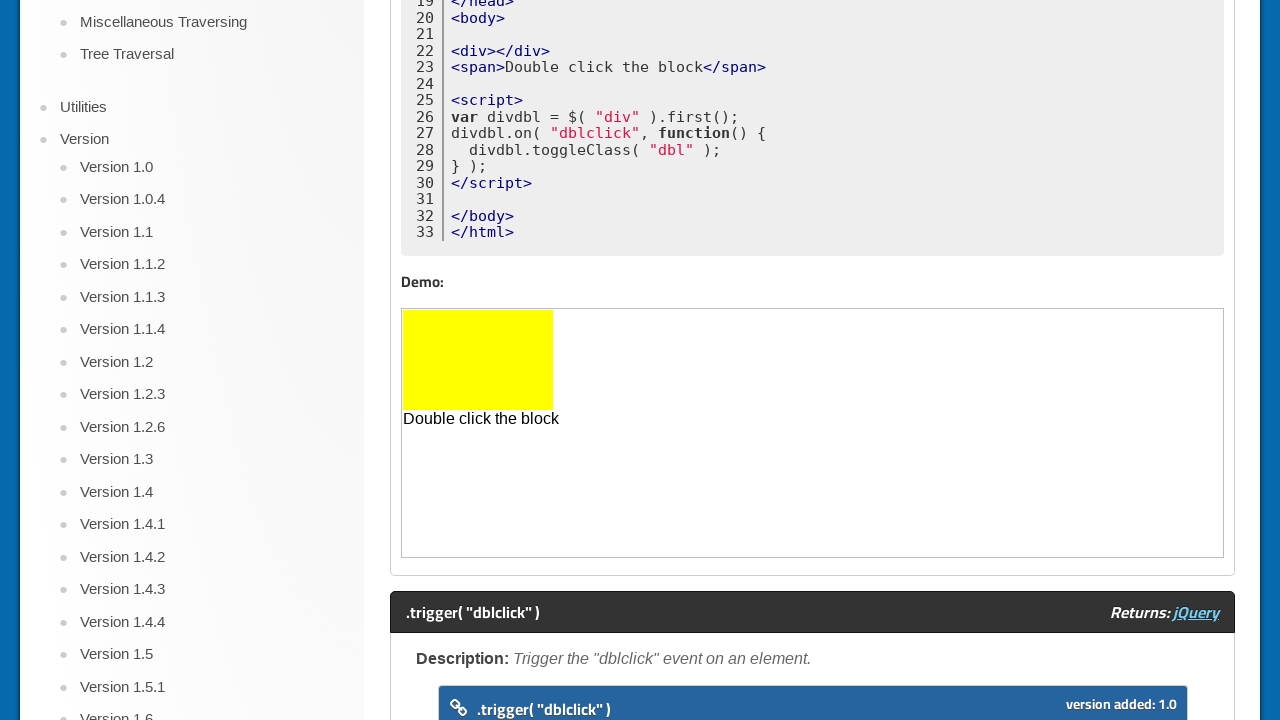

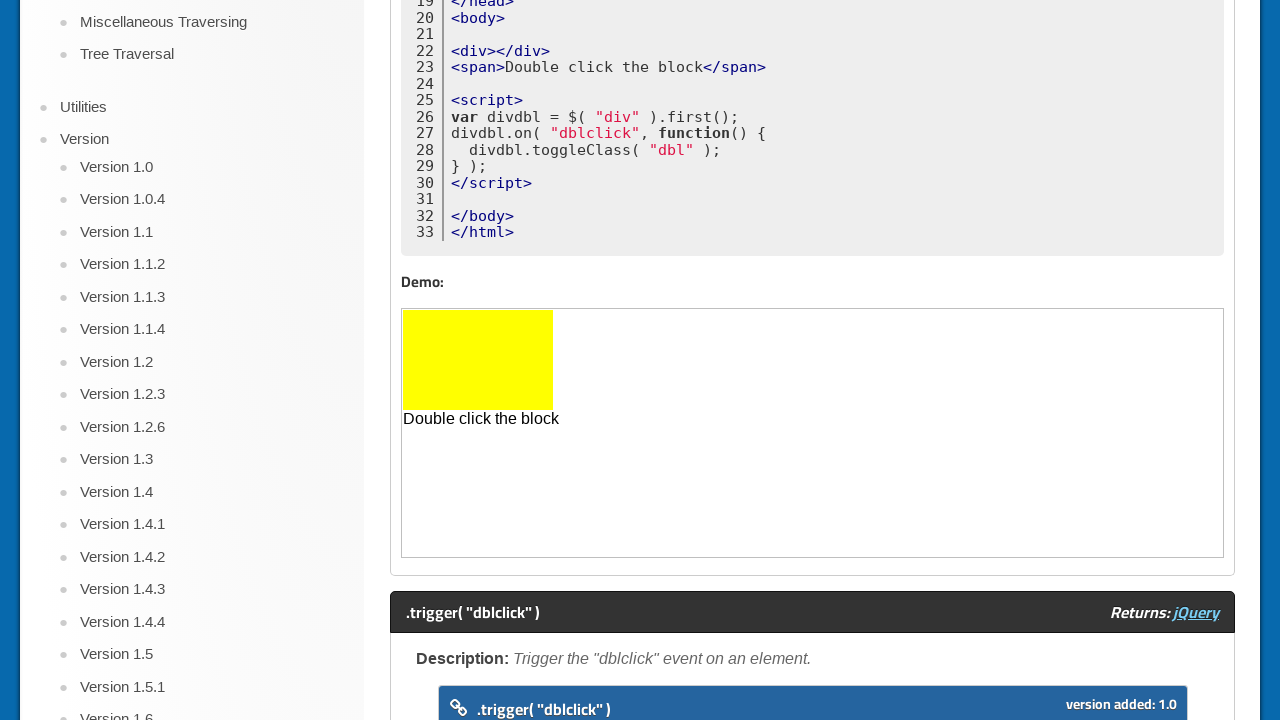